Clicks on Order food online in Jaipur link

Starting URL: https://www.swiggy.com/

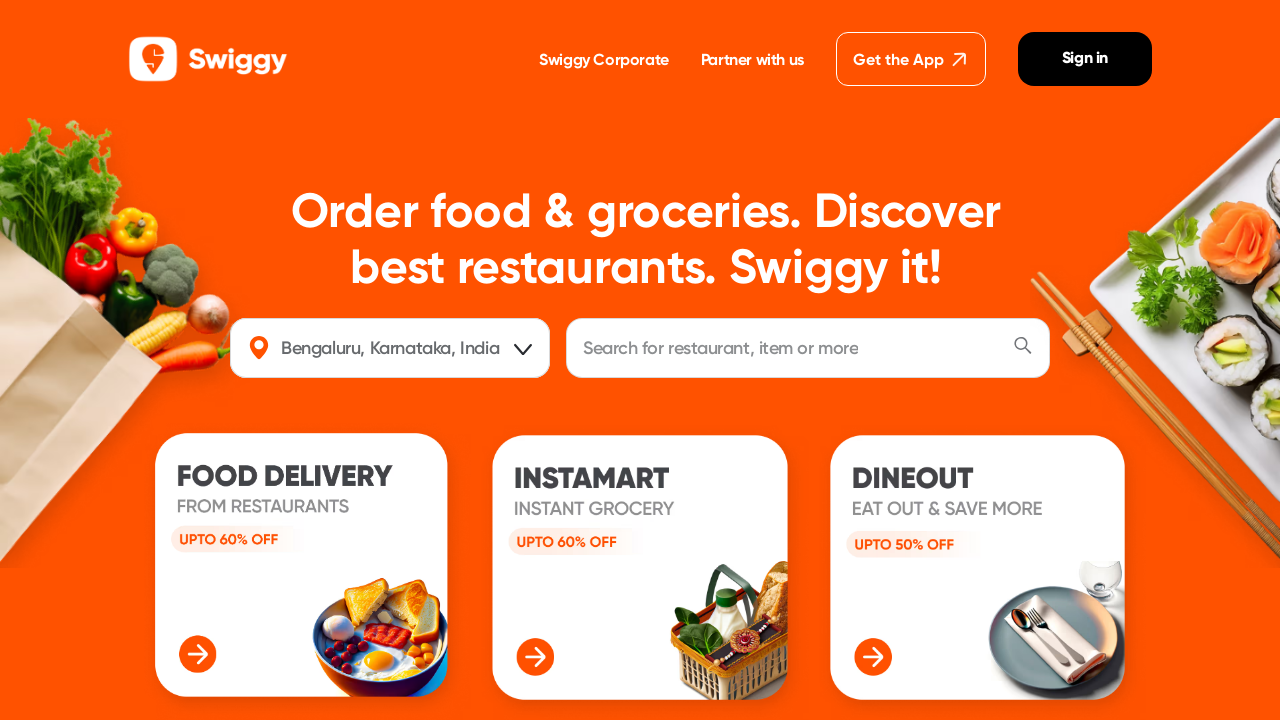

Clicked on 'Order food online in Jaipur' link at (704, 360) on internal:role=link[name="Order food online in Jaipur"i]
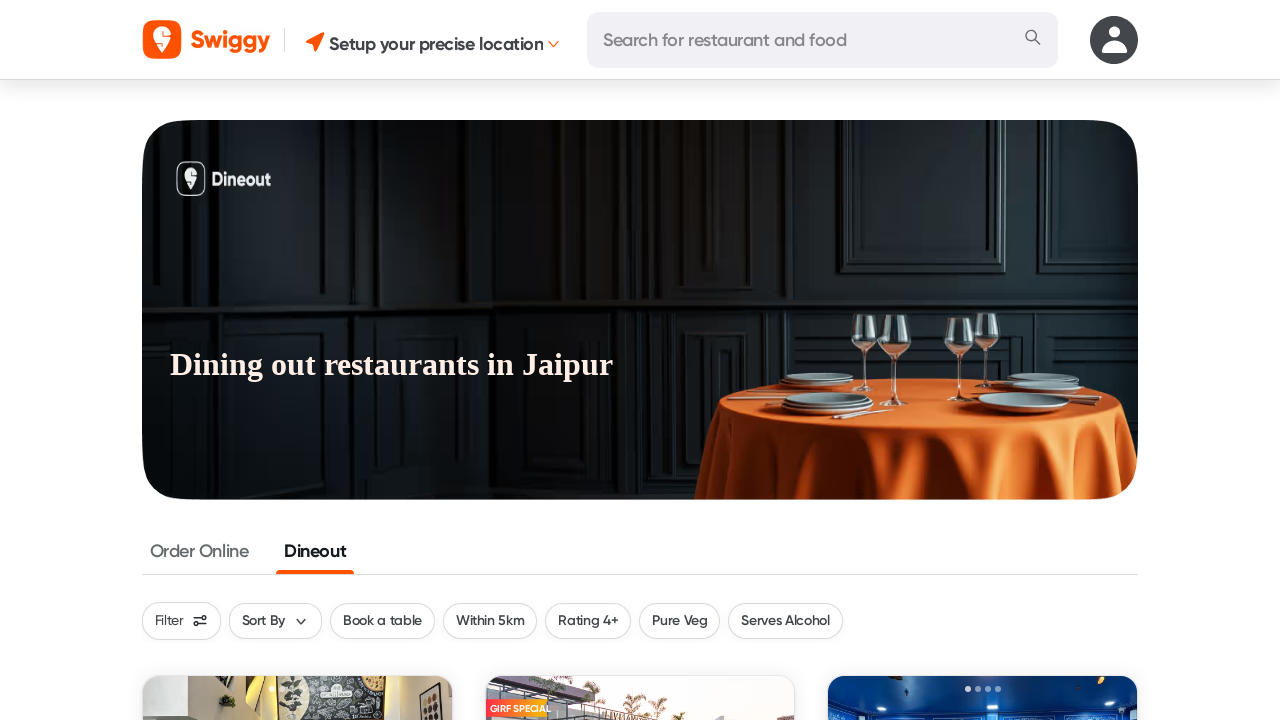

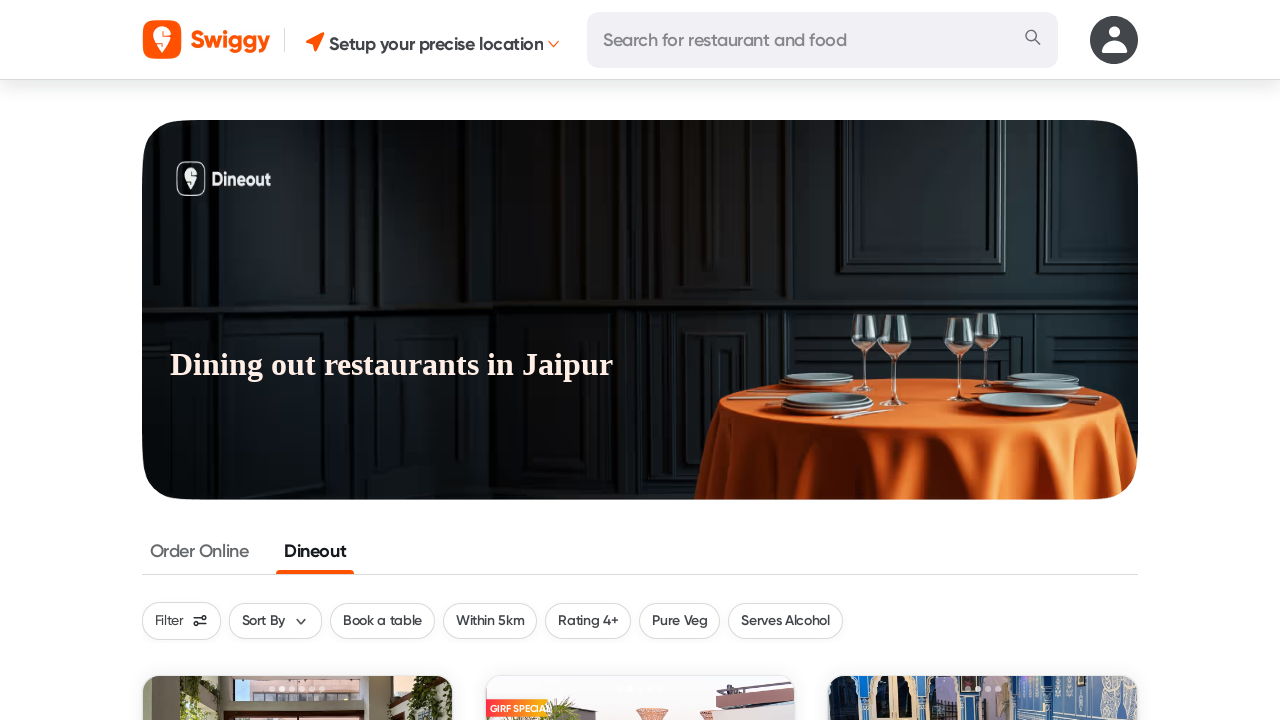